Selects Option 1 from the dropdown and validates it is selected

Starting URL: http://the-internet.herokuapp.com/dropdown

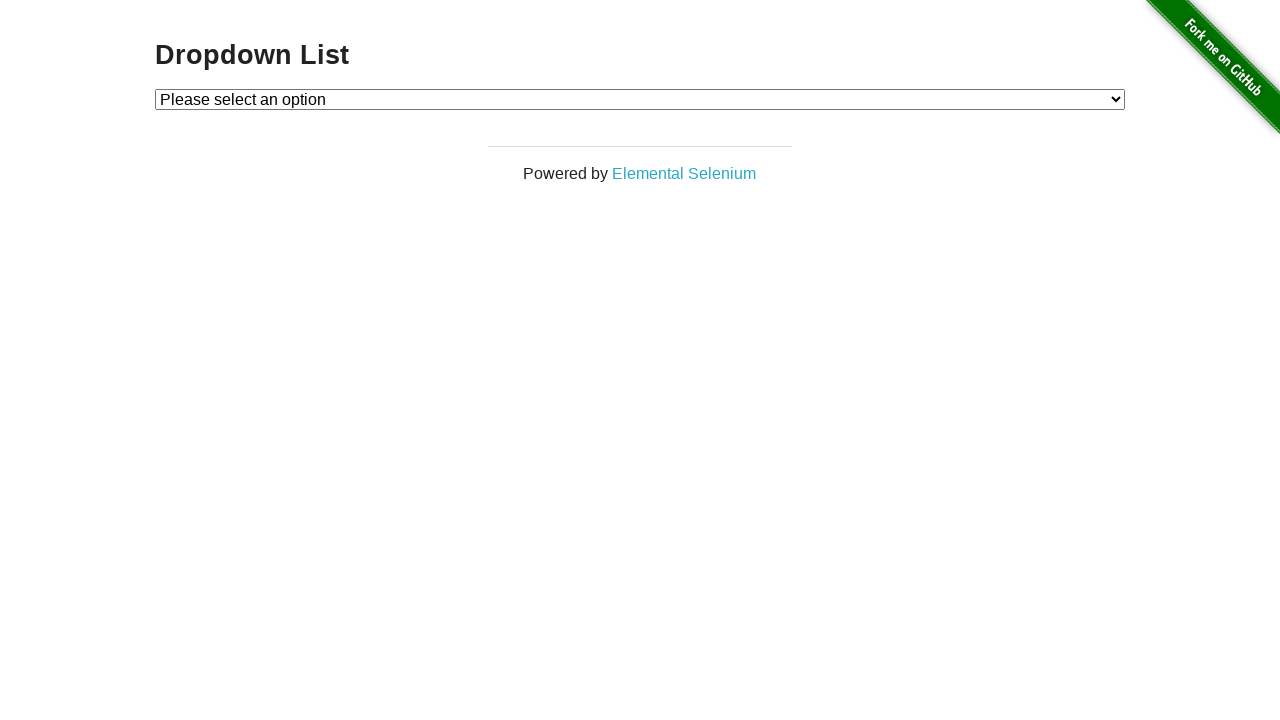

Waited for dropdown to be visible
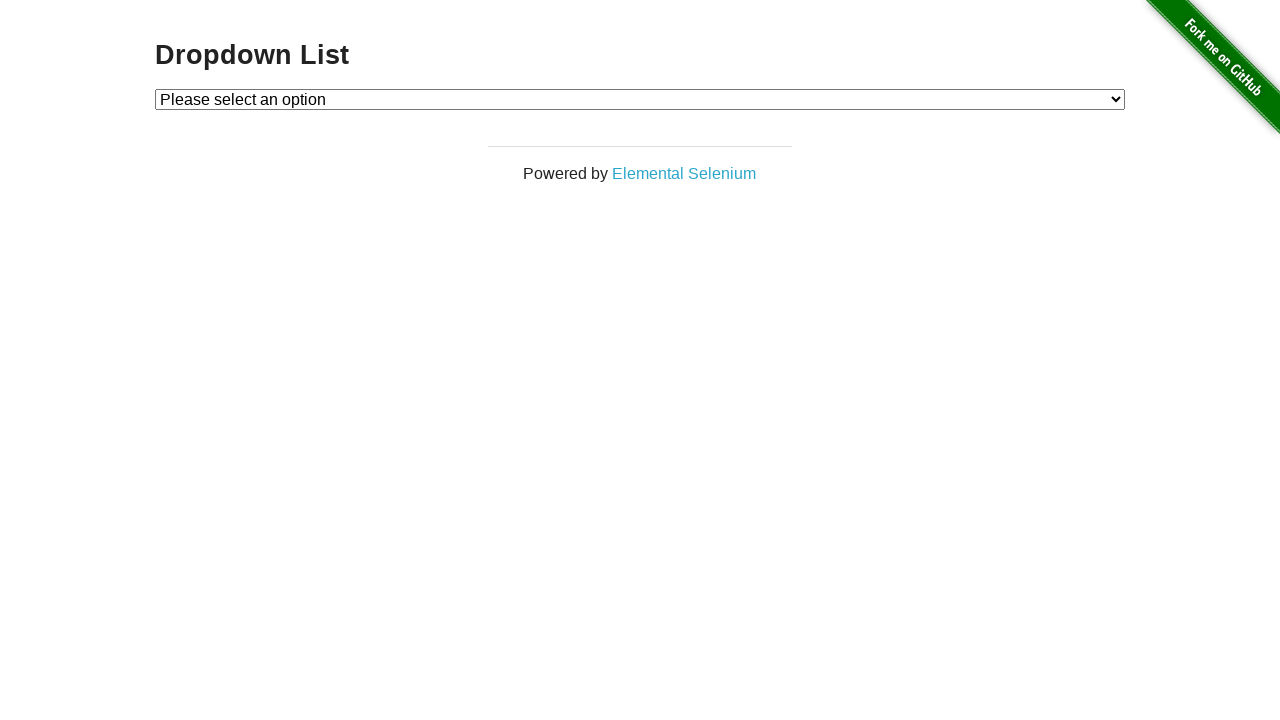

Selected Option 1 from the dropdown by index on select#dropdown
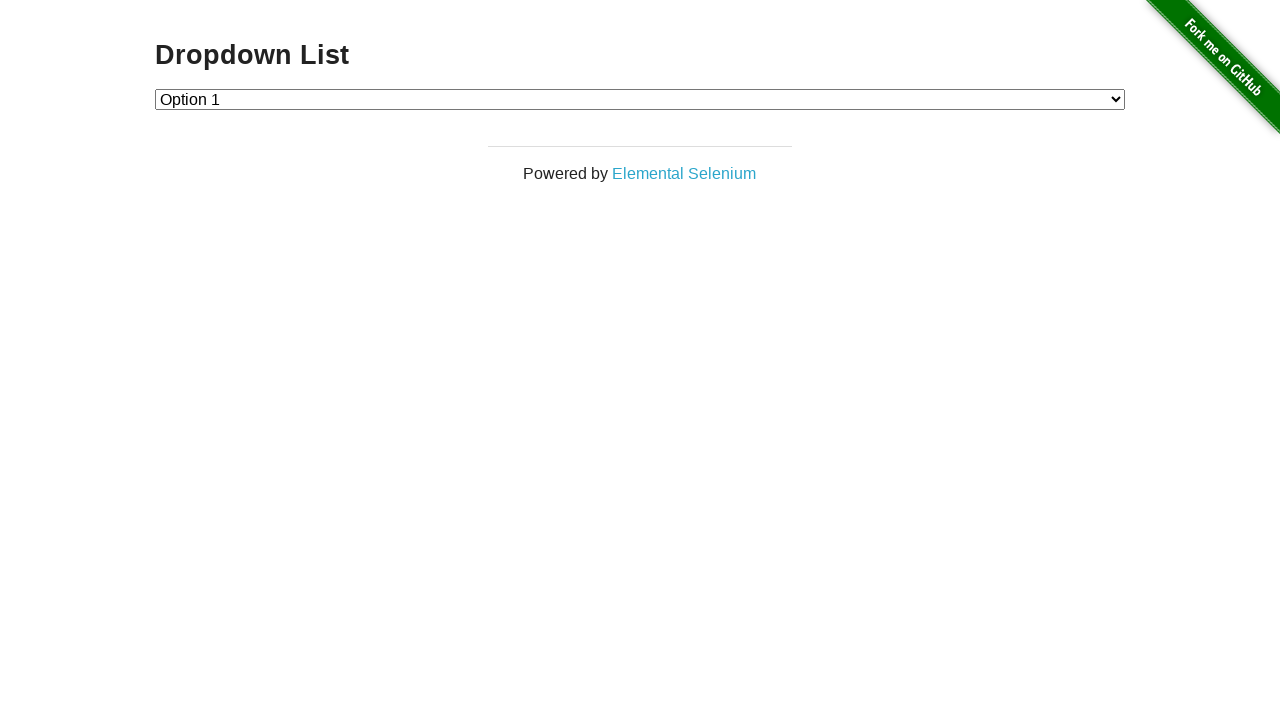

Retrieved selected option text: 'Option 1'
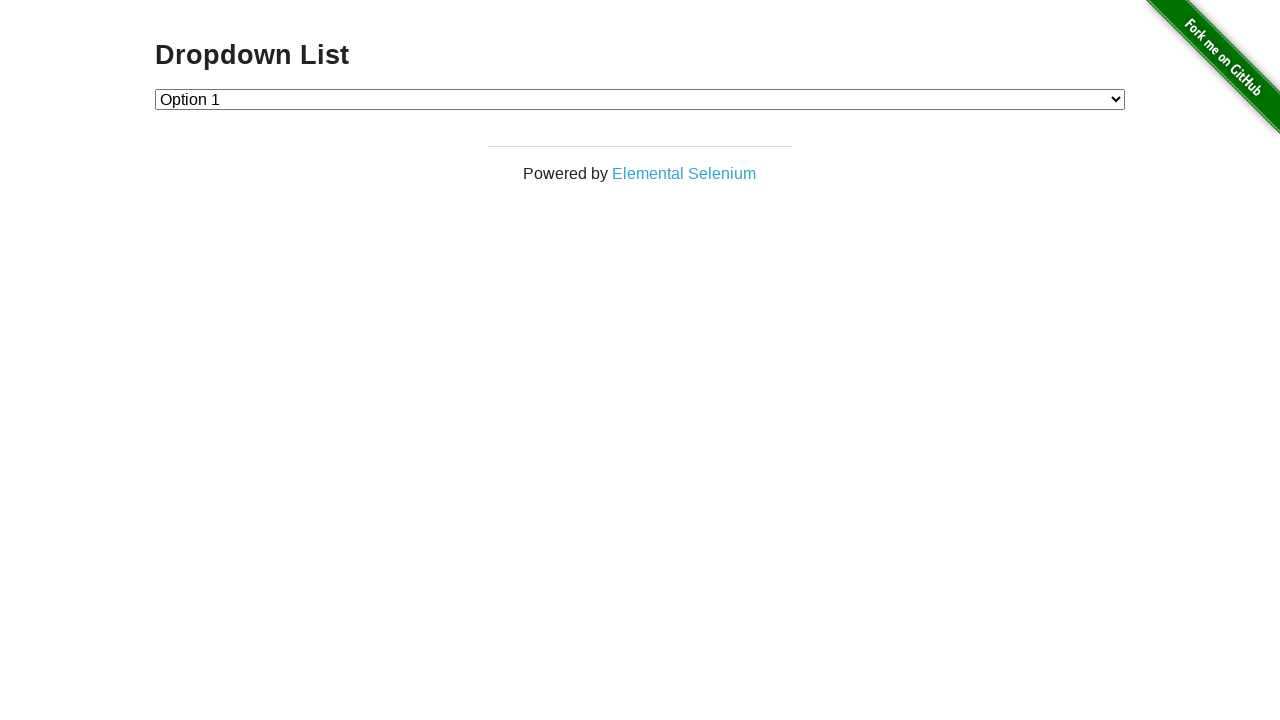

Validated that Option 1 is selected
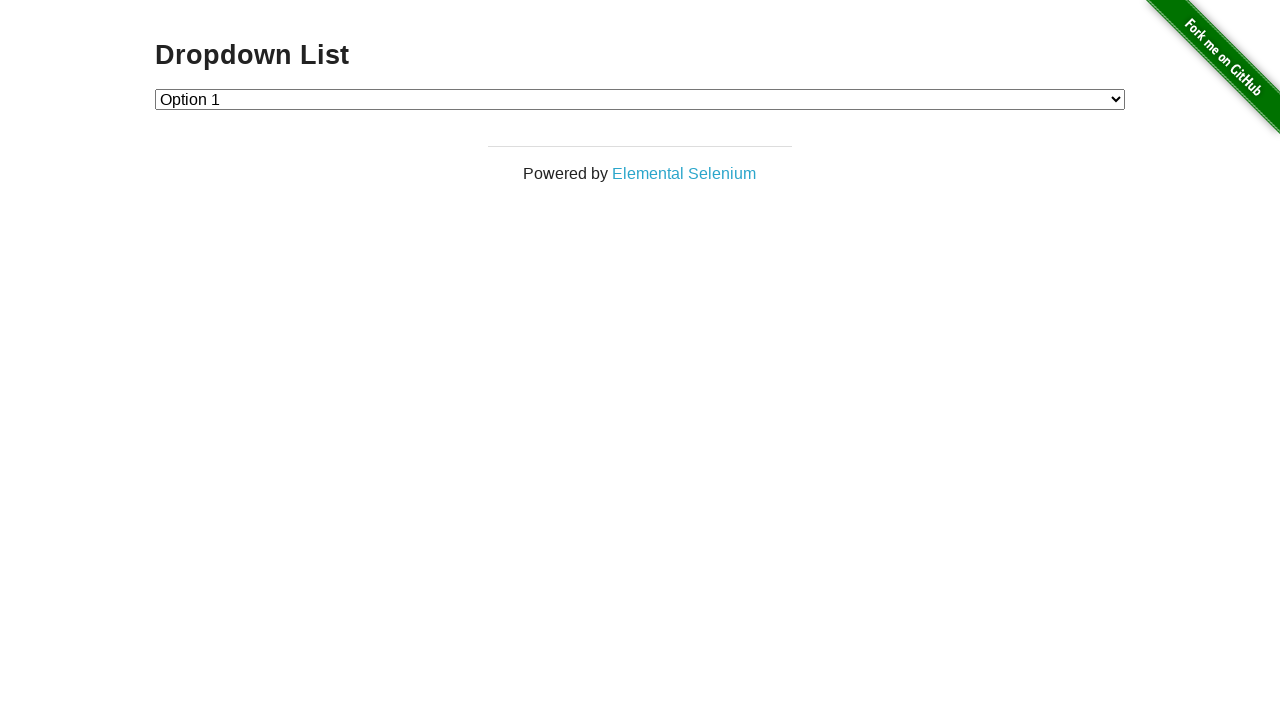

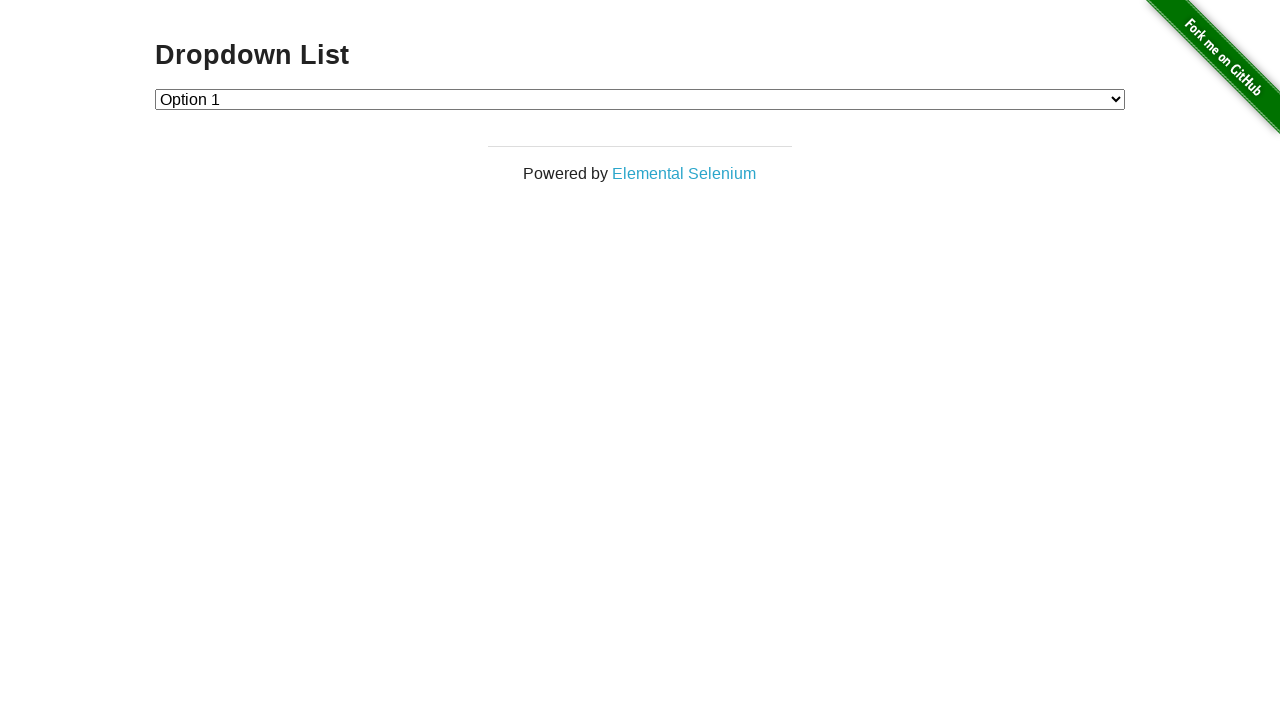